Tests the subtraction functionality of a calculator by entering two decimal numbers and clicking the subtract button, then verifying the result

Starting URL: http://antoniotrindade.com.br/treinoautomacao/desafiosoma.html

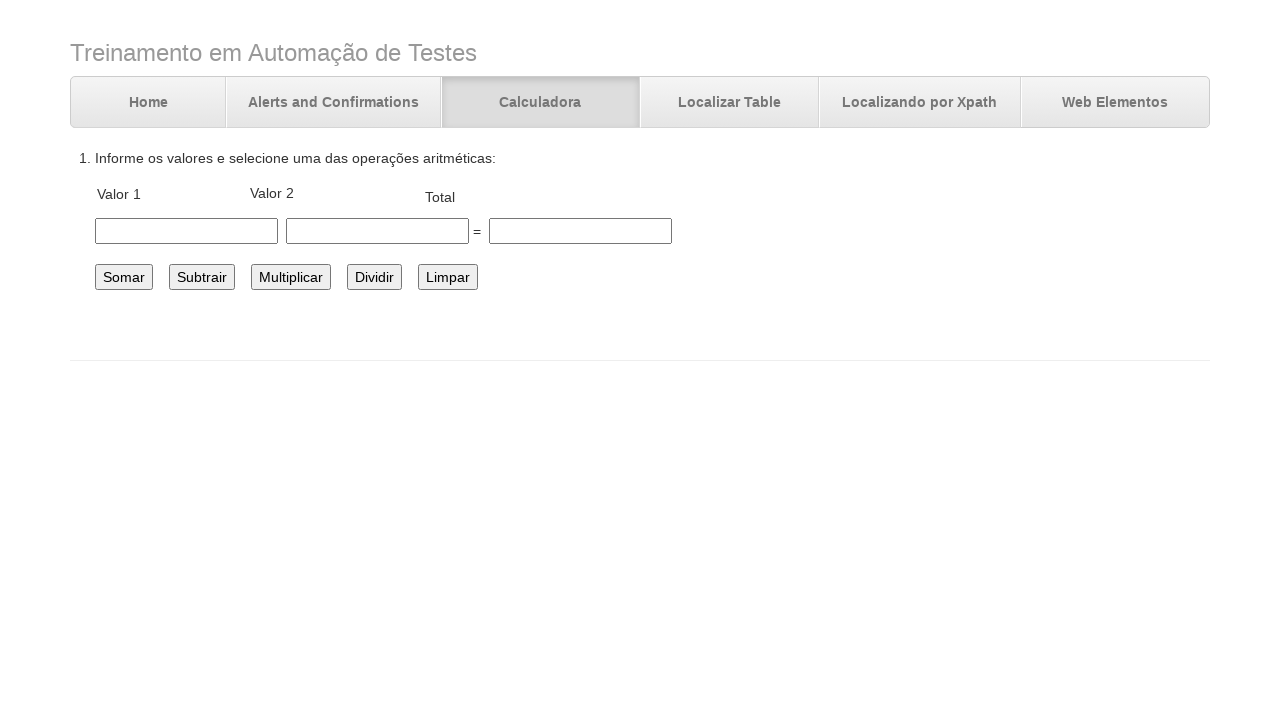

Entered first number 5.5 in the number1 field on #number1
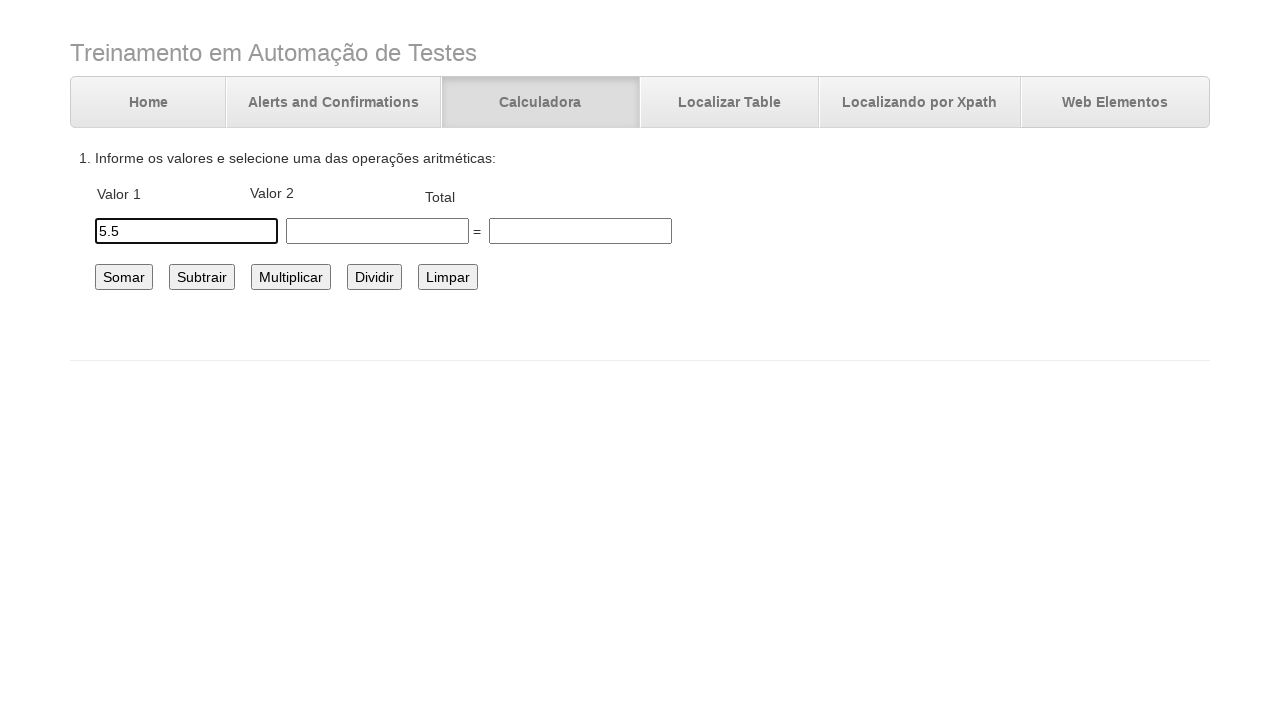

Entered second number 4.0 in the number2 field on #number2
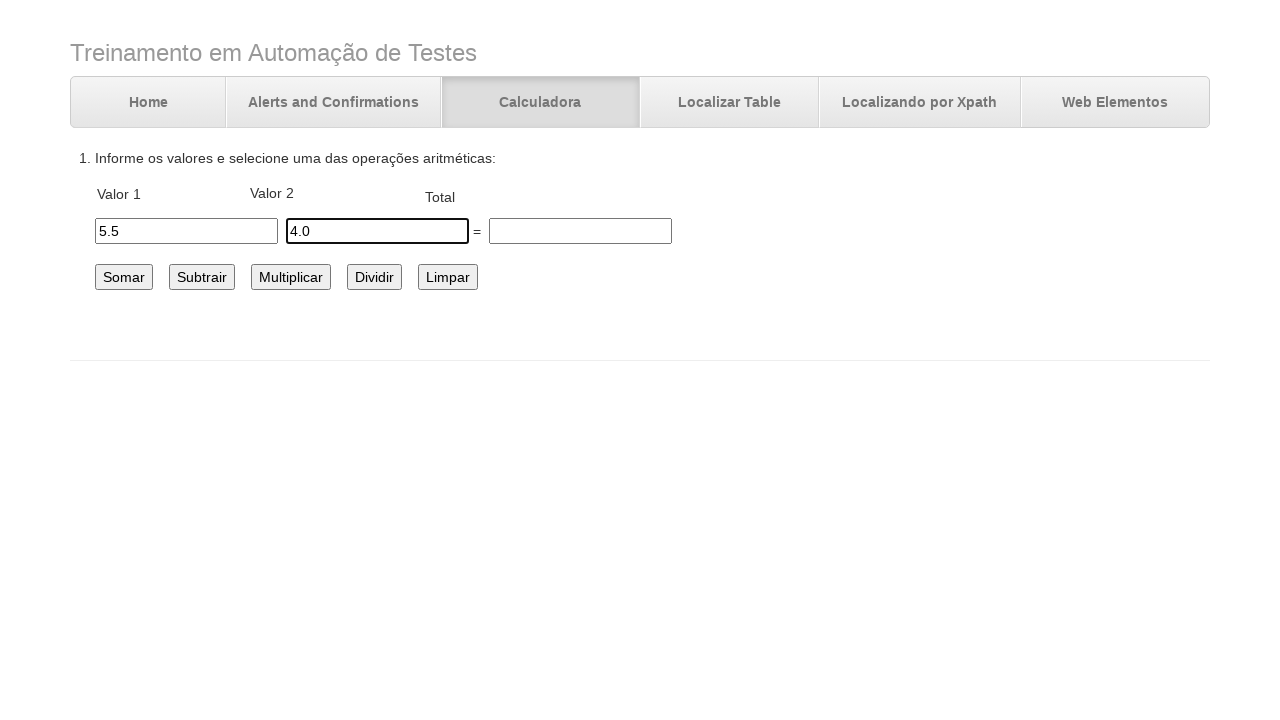

Clicked the subtract button at (202, 277) on #subtrair
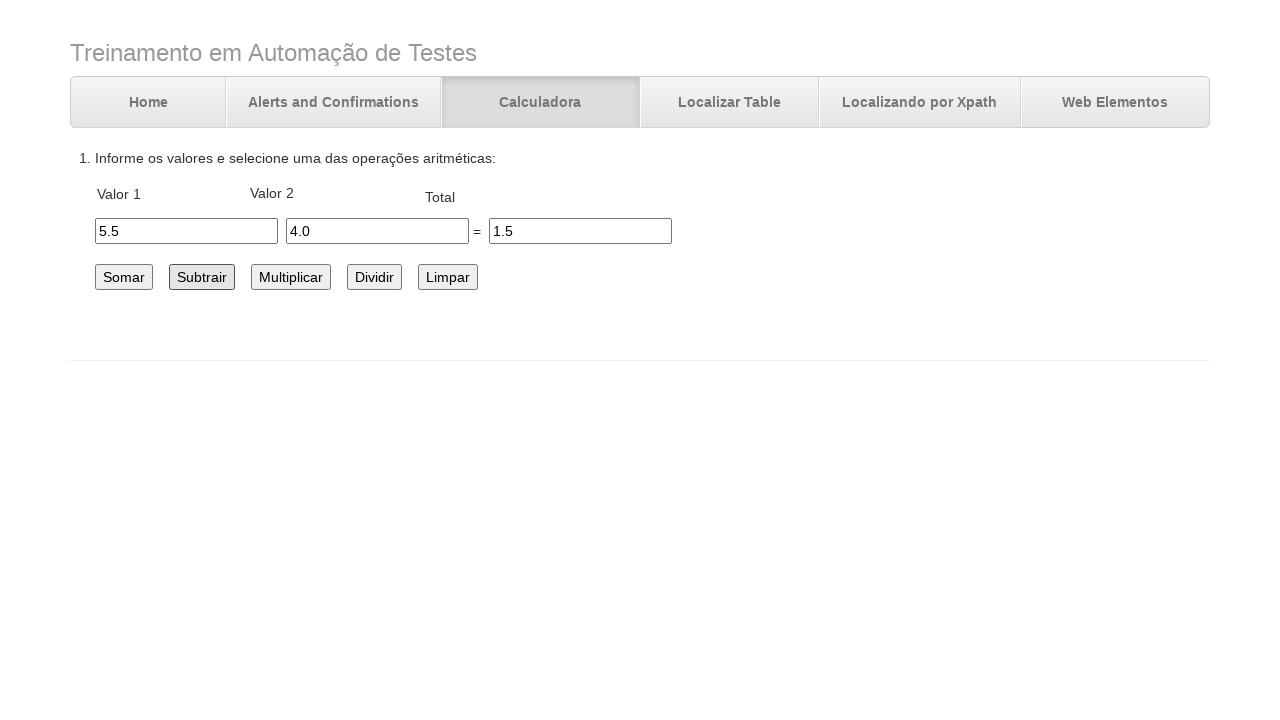

Verified that the subtraction result is 1.5 in the total field
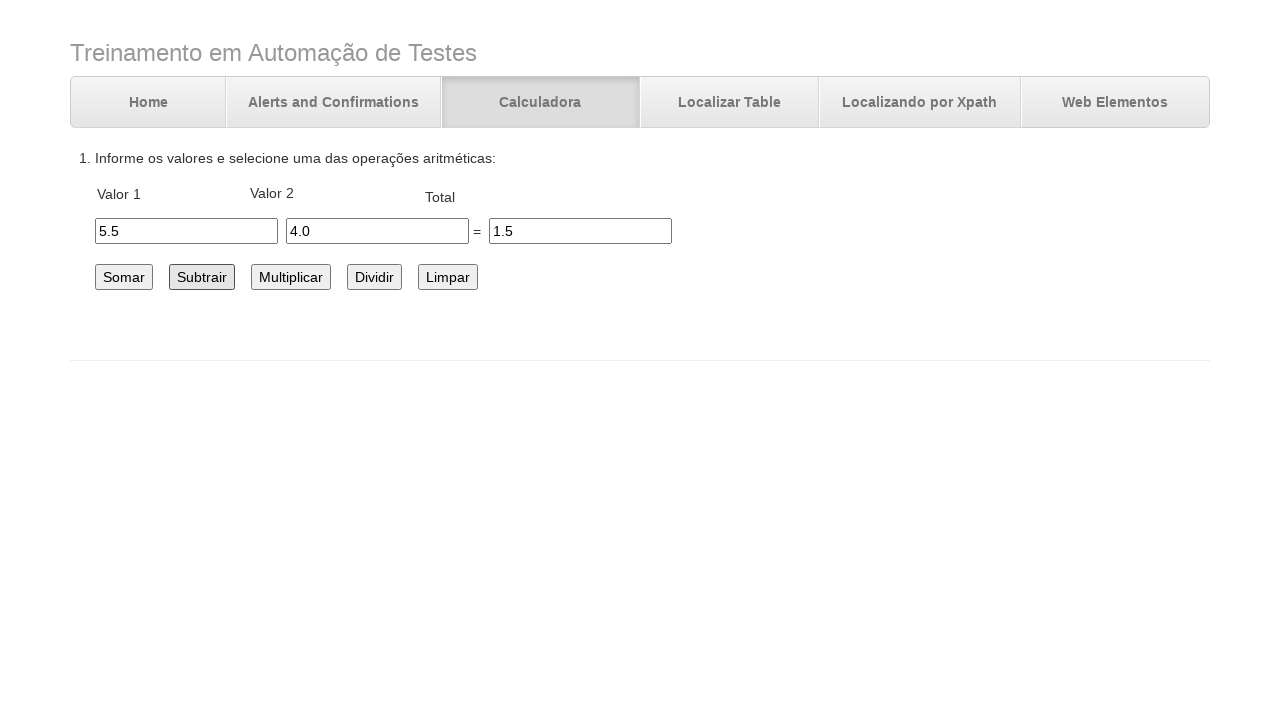

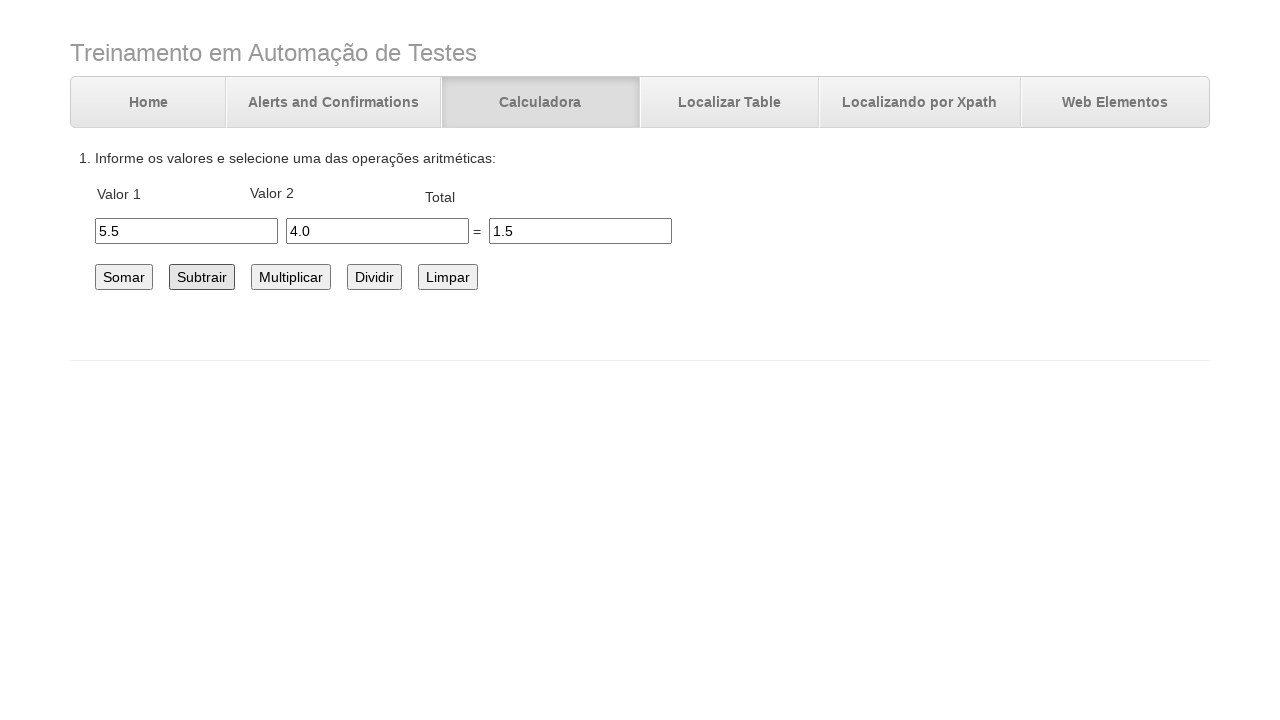